Tests dropdown selection functionality by selecting an option by index and verifying the selected value is displayed correctly.

Starting URL: https://the-internet.herokuapp.com/dropdown

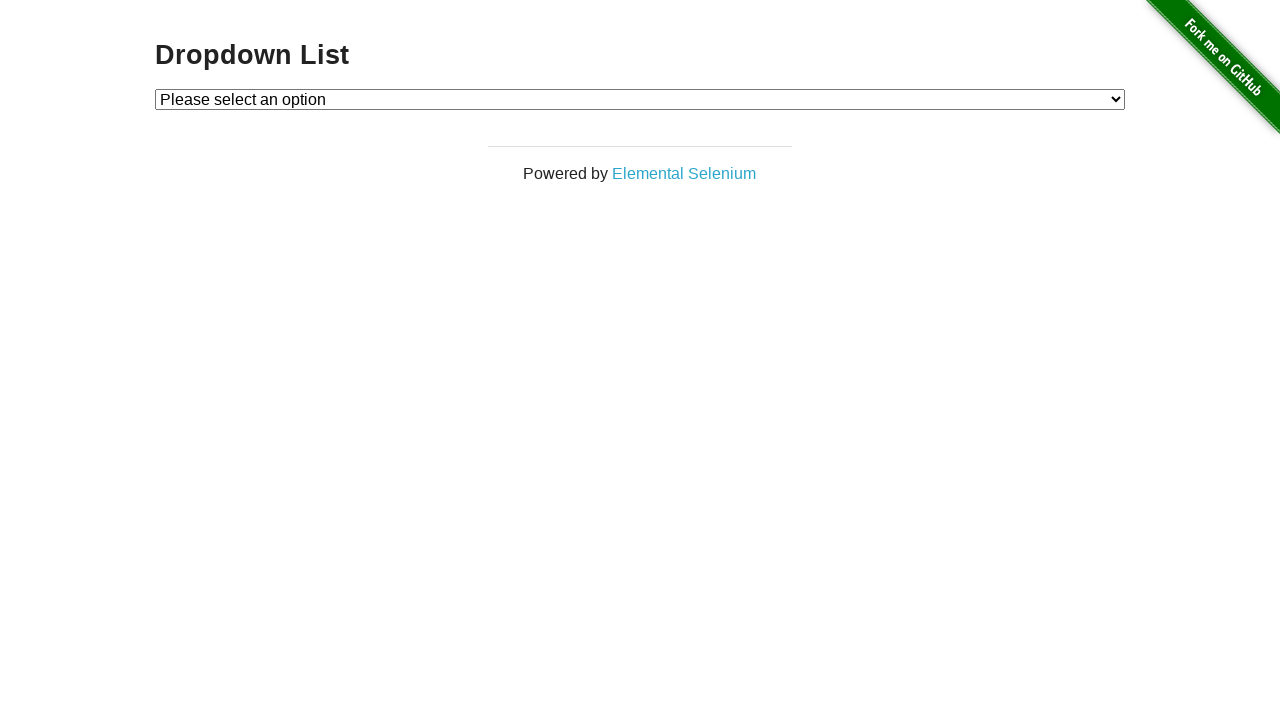

Selected option at index 1 from the dropdown on #dropdown
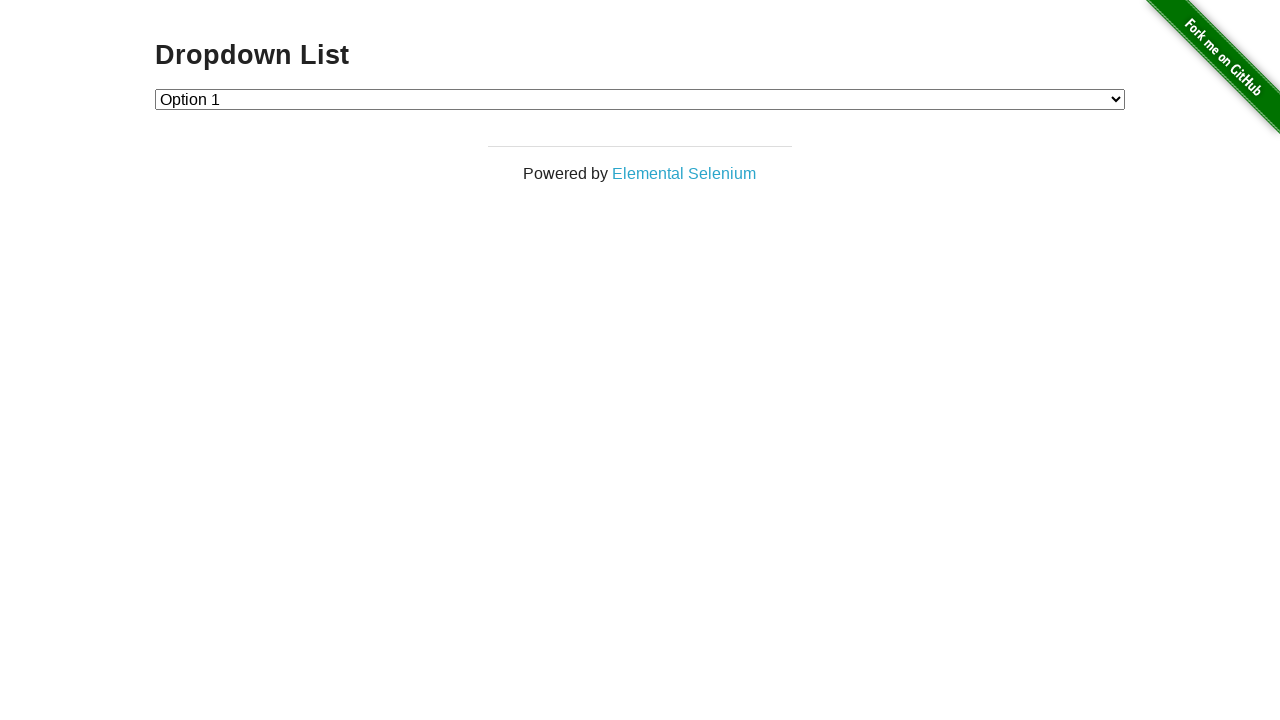

Retrieved the text content of the selected dropdown option
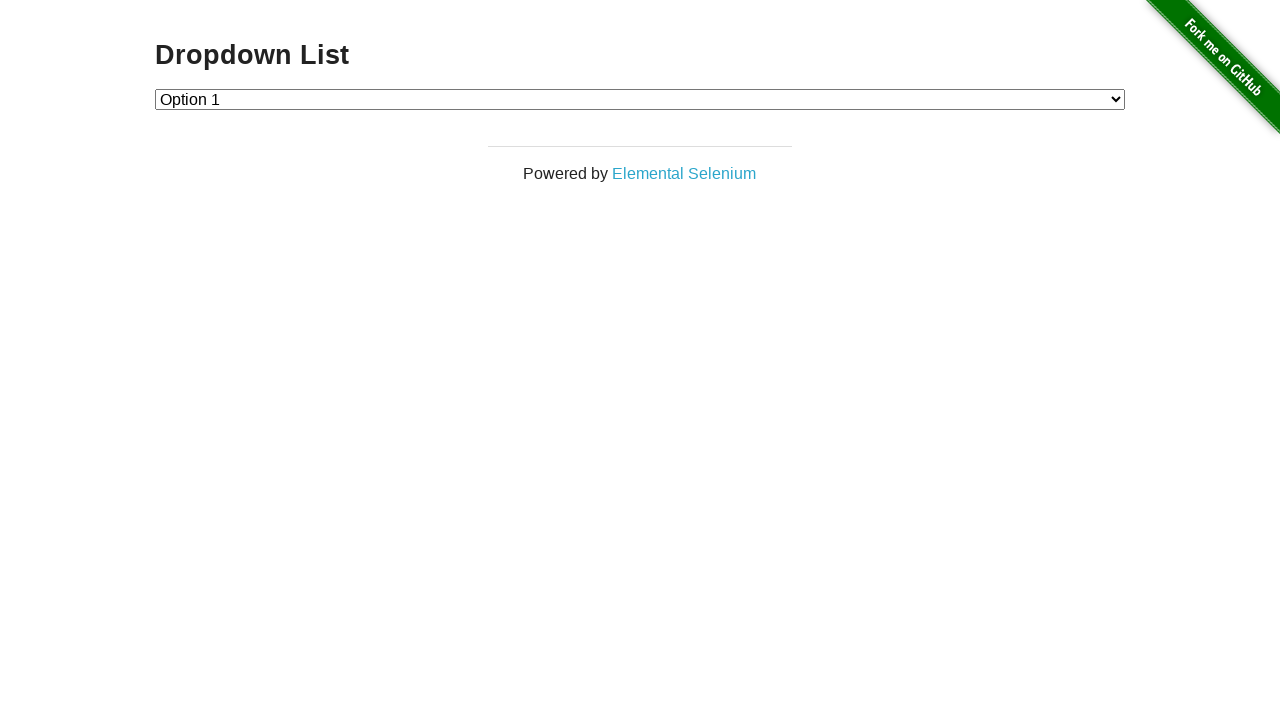

Printed selected value: Option 1
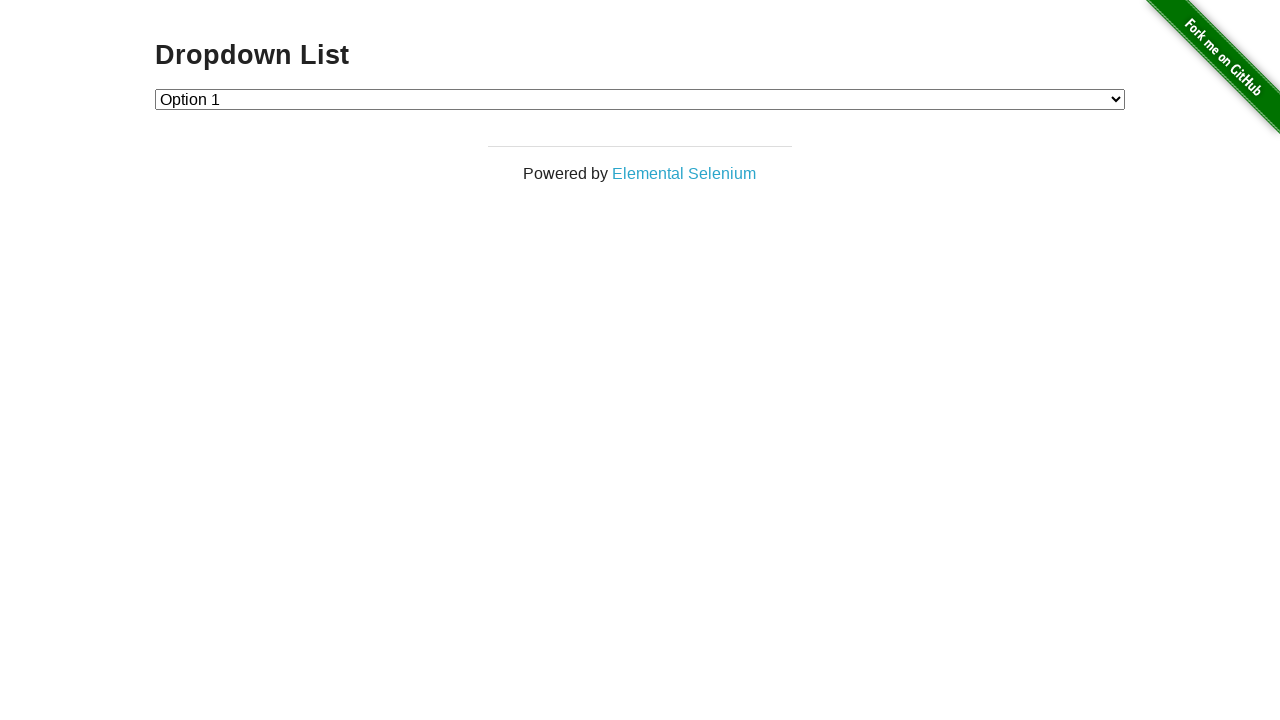

Verified that the selected value matches 'Option 1'
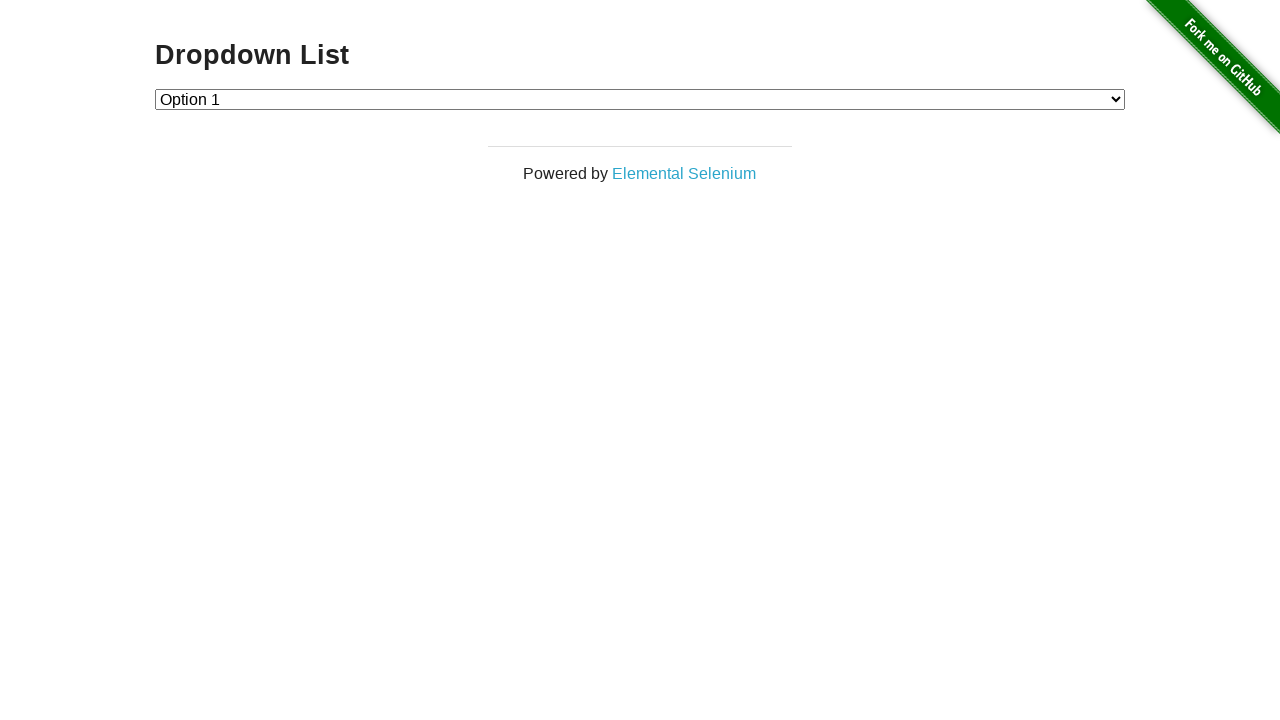

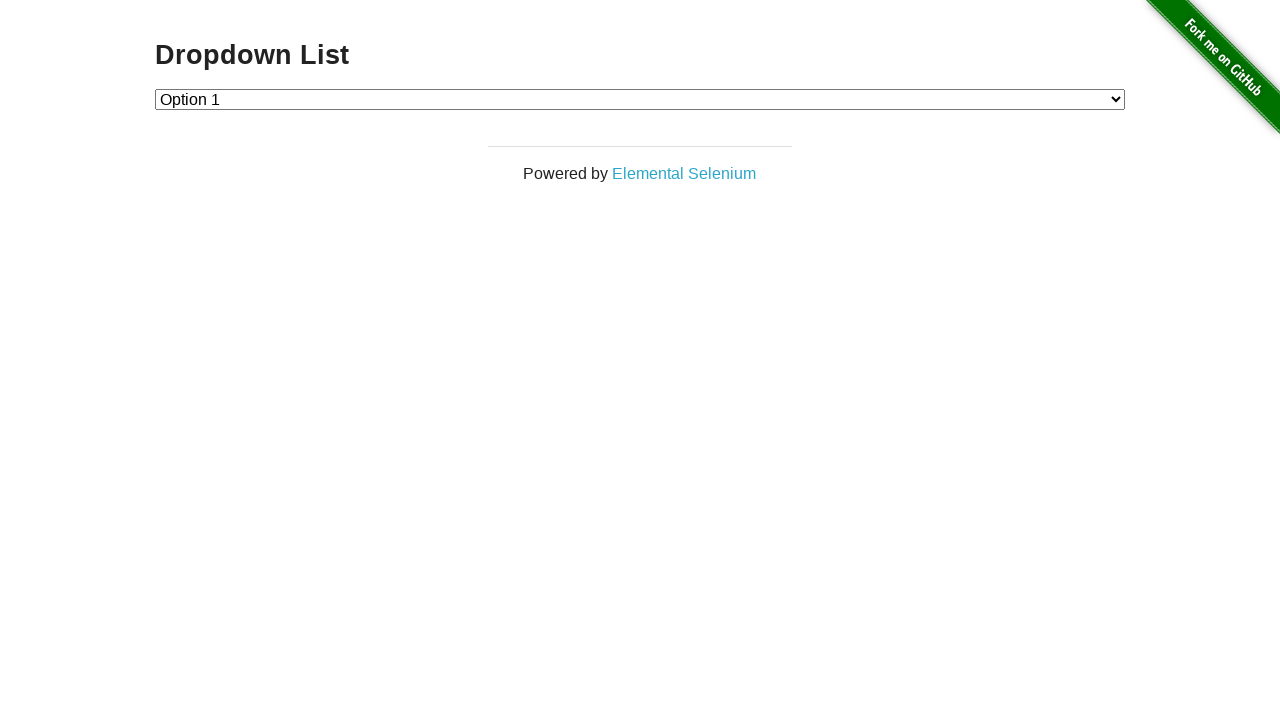